Tests JavaScript prompt alert functionality by clicking a button to trigger a prompt, entering text, accepting the alert, and verifying the result text is displayed

Starting URL: http://practice.cydeo.com/javascript_alerts

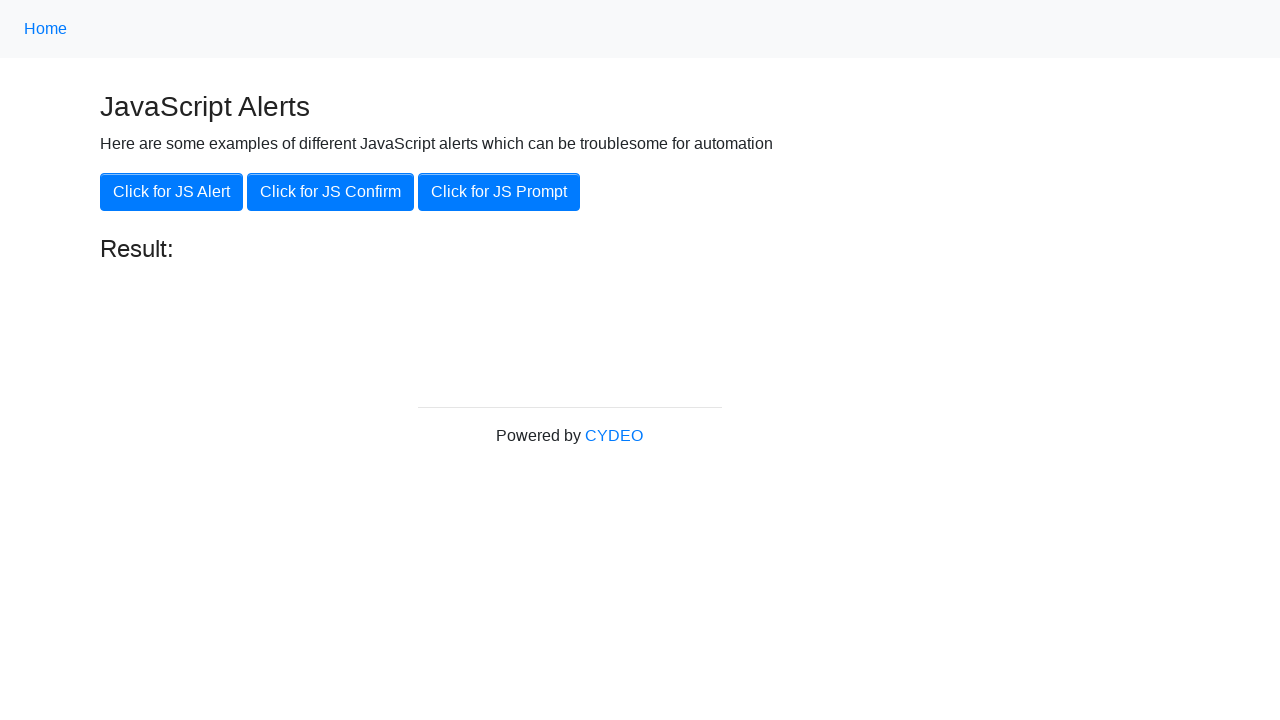

Set up dialog handler to accept prompt with 'Hello'
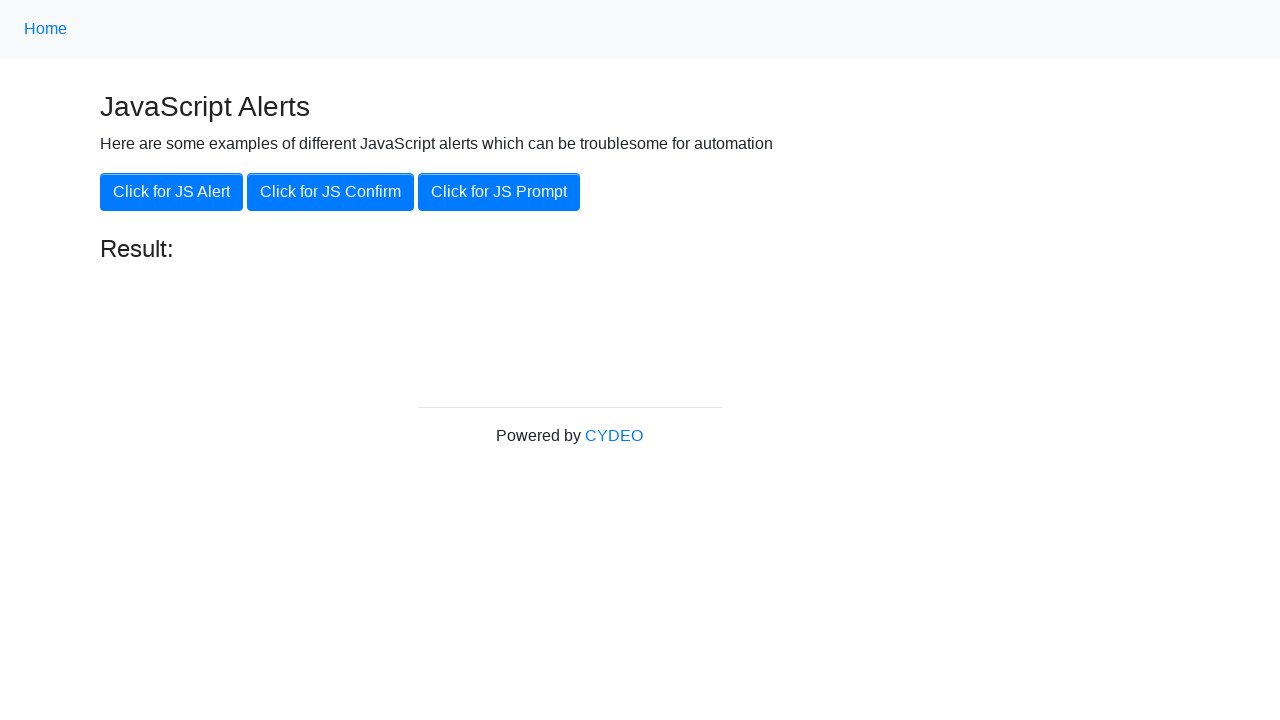

Clicked 'Click for JS Prompt' button to trigger the prompt at (499, 192) on xpath=//button[.='Click for JS Prompt']
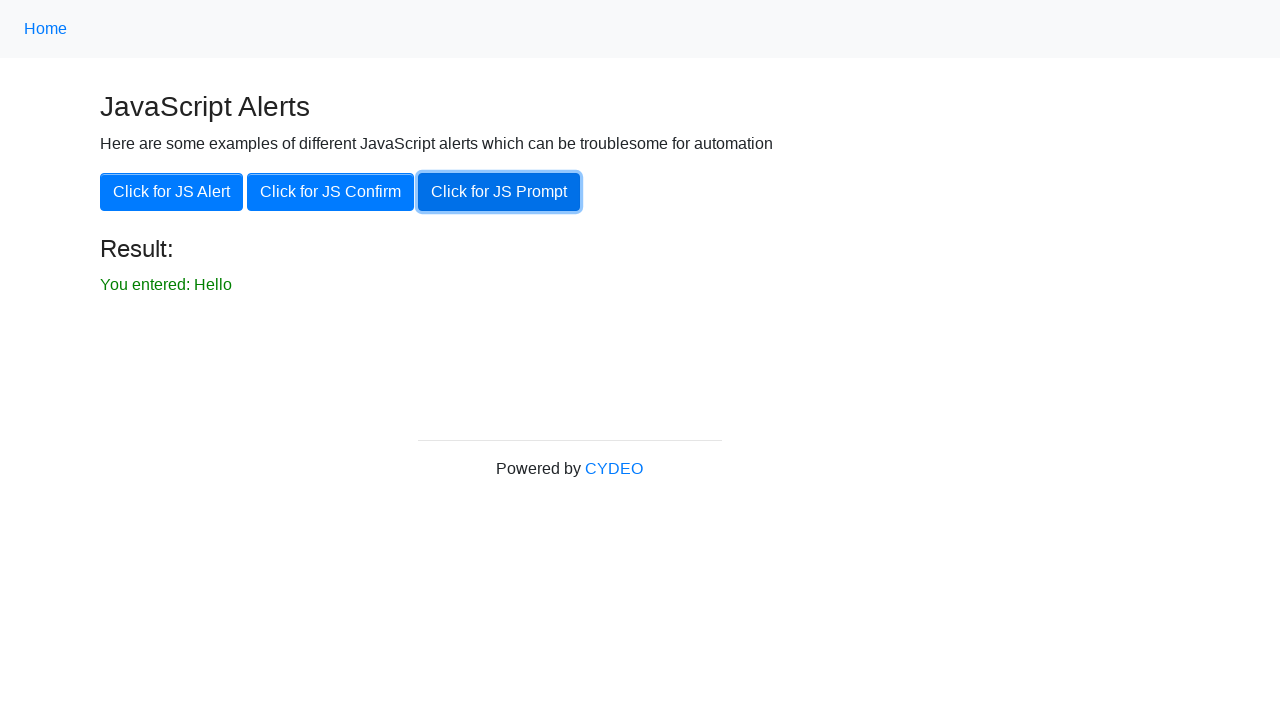

Result element became visible after accepting the prompt
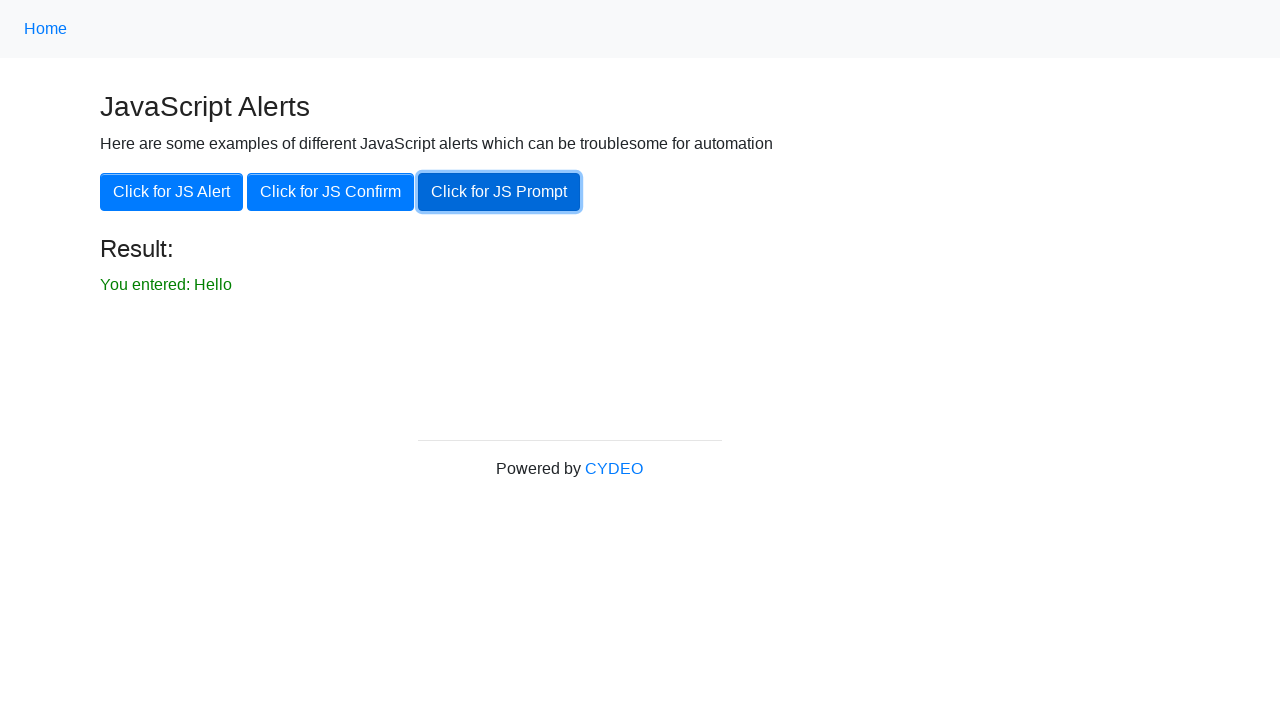

Verified result text displays 'You entered: Hello'
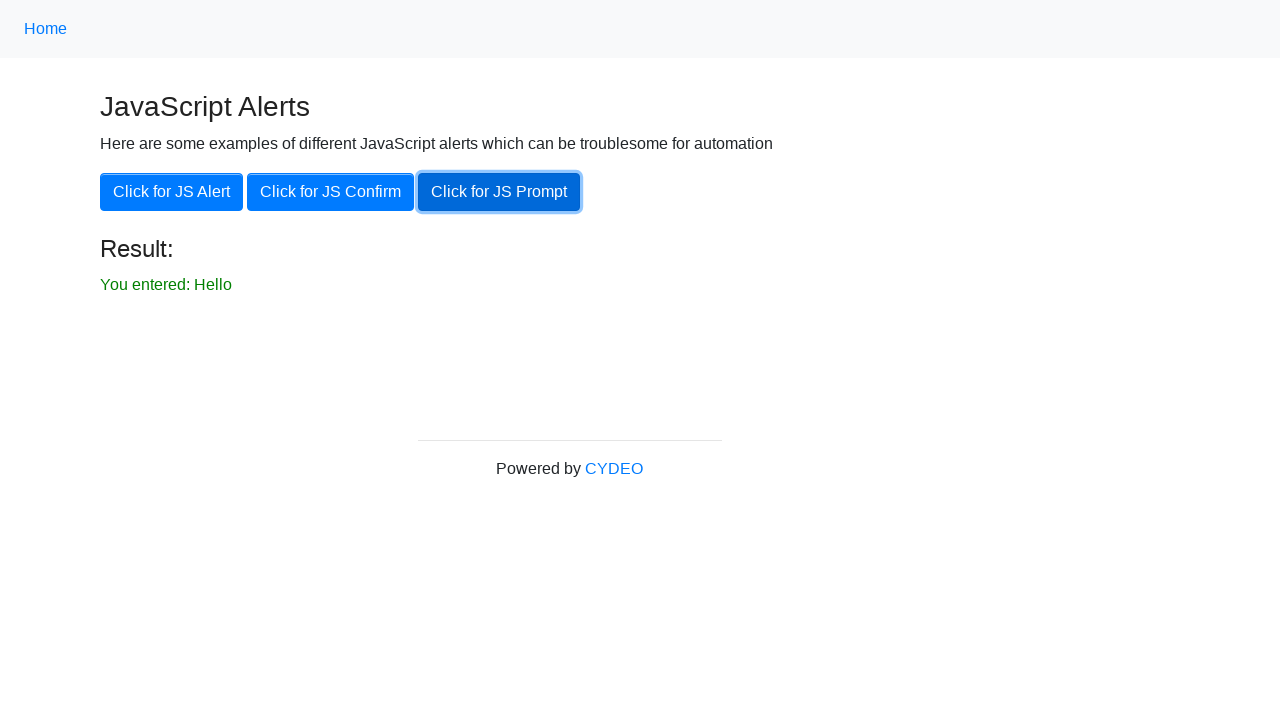

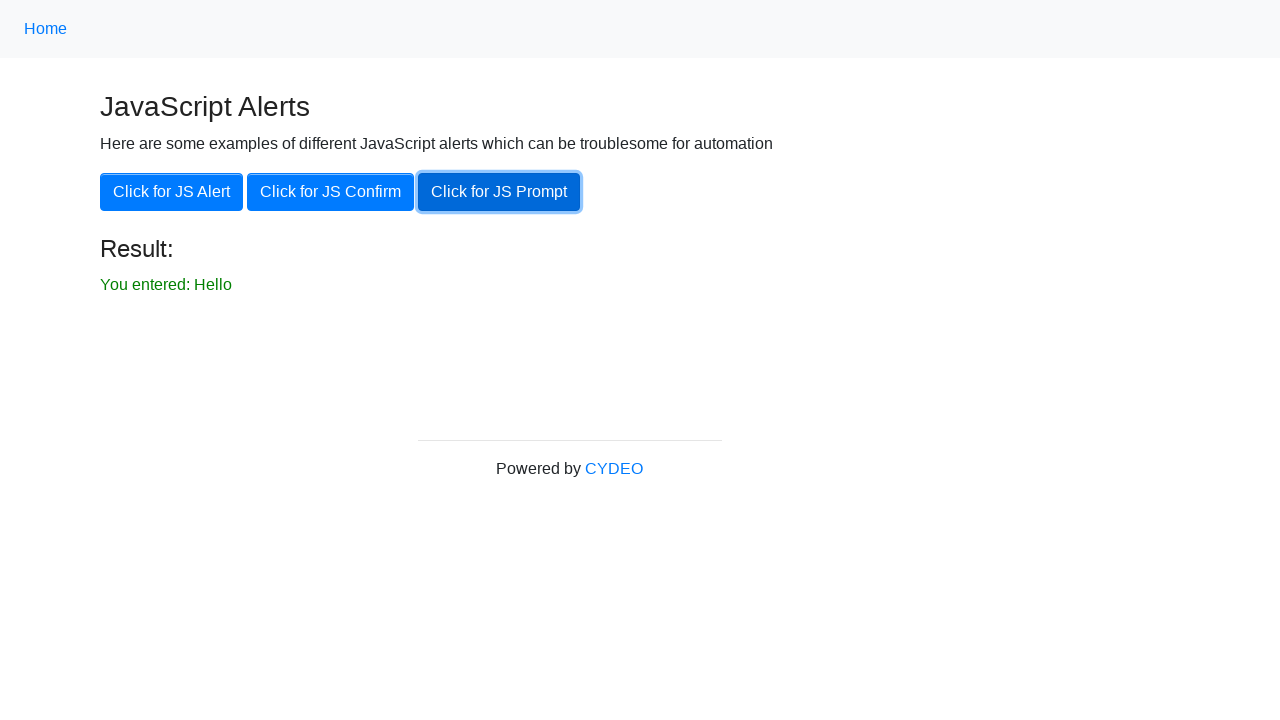